Tests a data types form by filling in personal information fields (leaving zip code empty intentionally) and submitting to verify form validation styling - expecting the empty zip-code field to show red (error) styling and filled fields to show green (success) styling.

Starting URL: https://bonigarcia.dev/selenium-webdriver-java/data-types.html

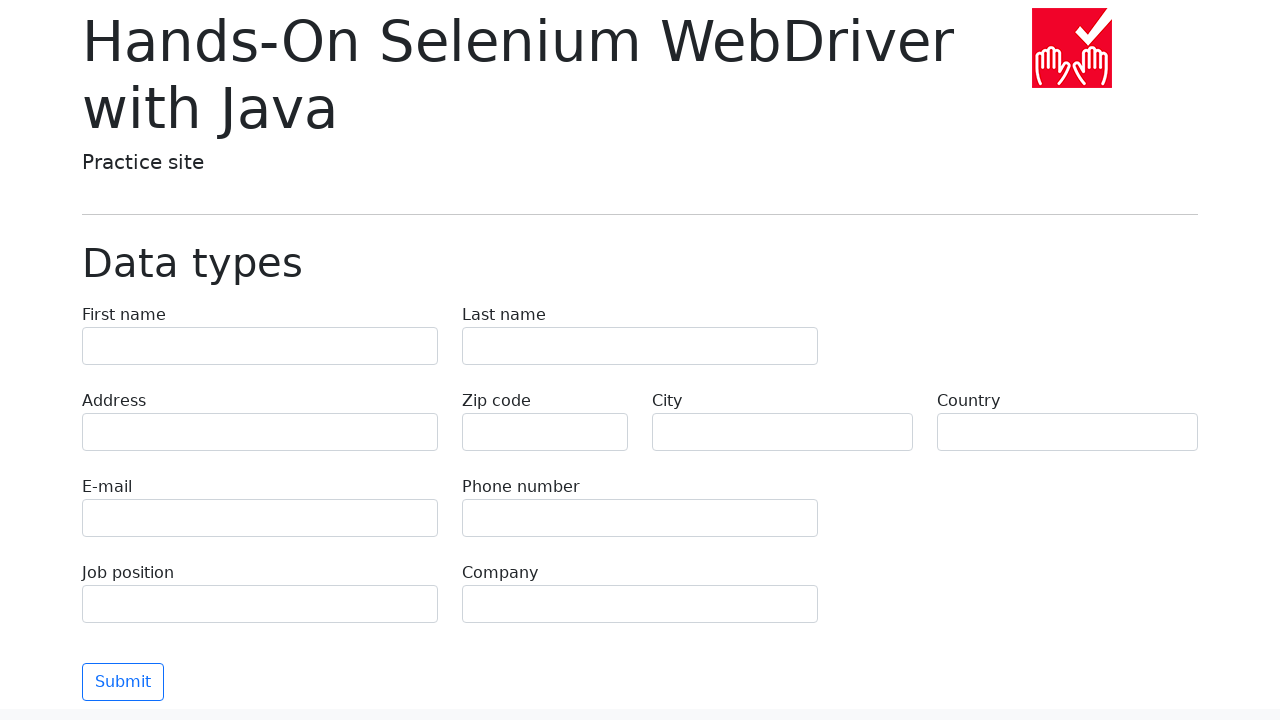

Navigated to data types form page
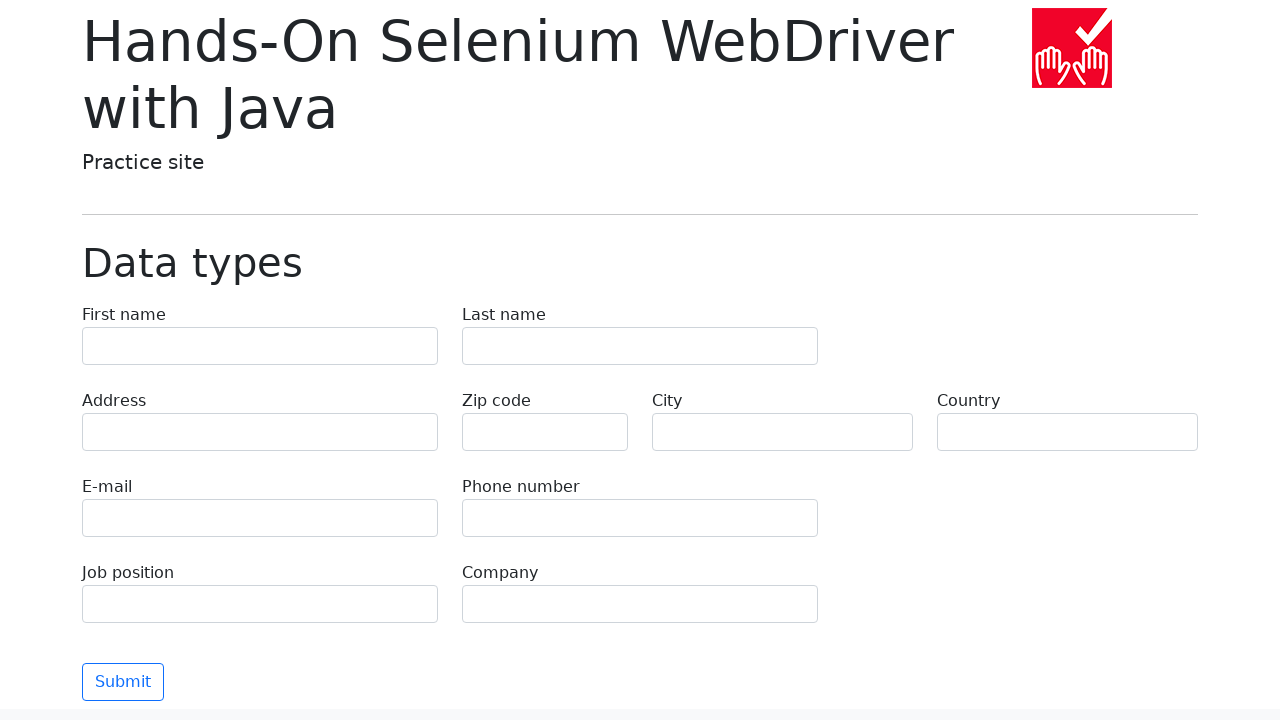

Filled first name field with 'Иван' on [name="first-name"]
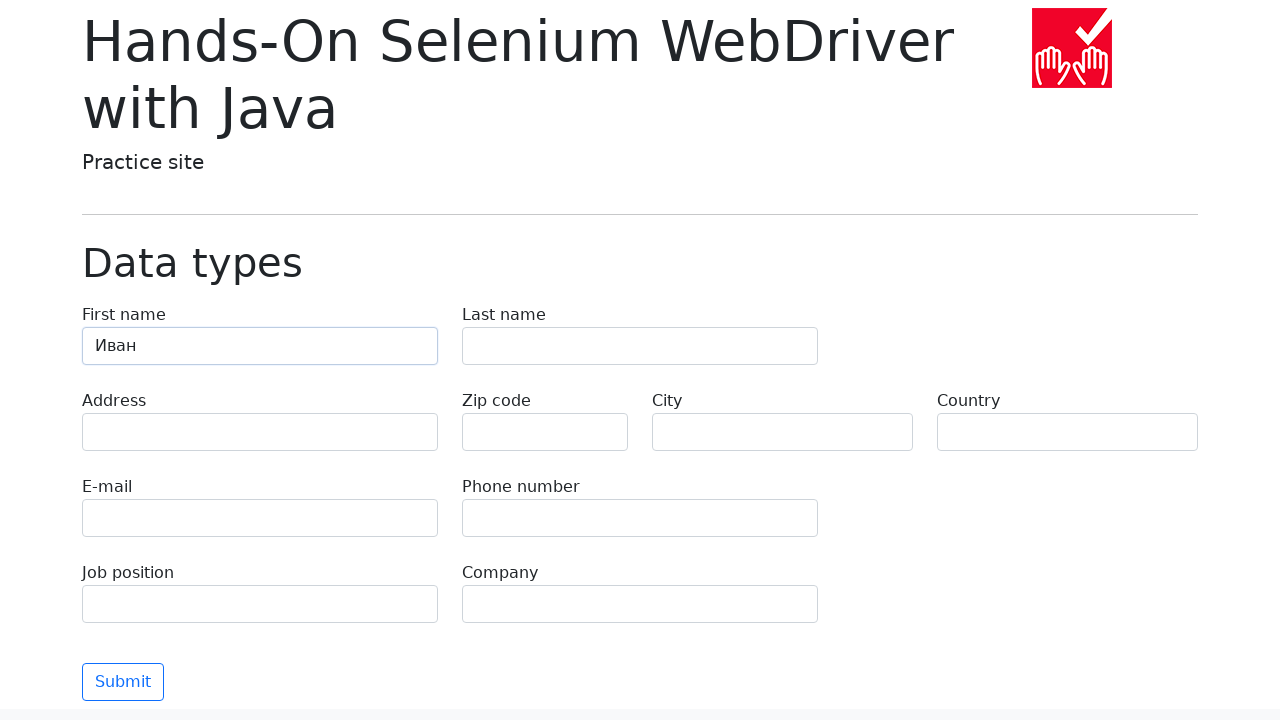

Filled last name field with 'Петров' on [name="last-name"]
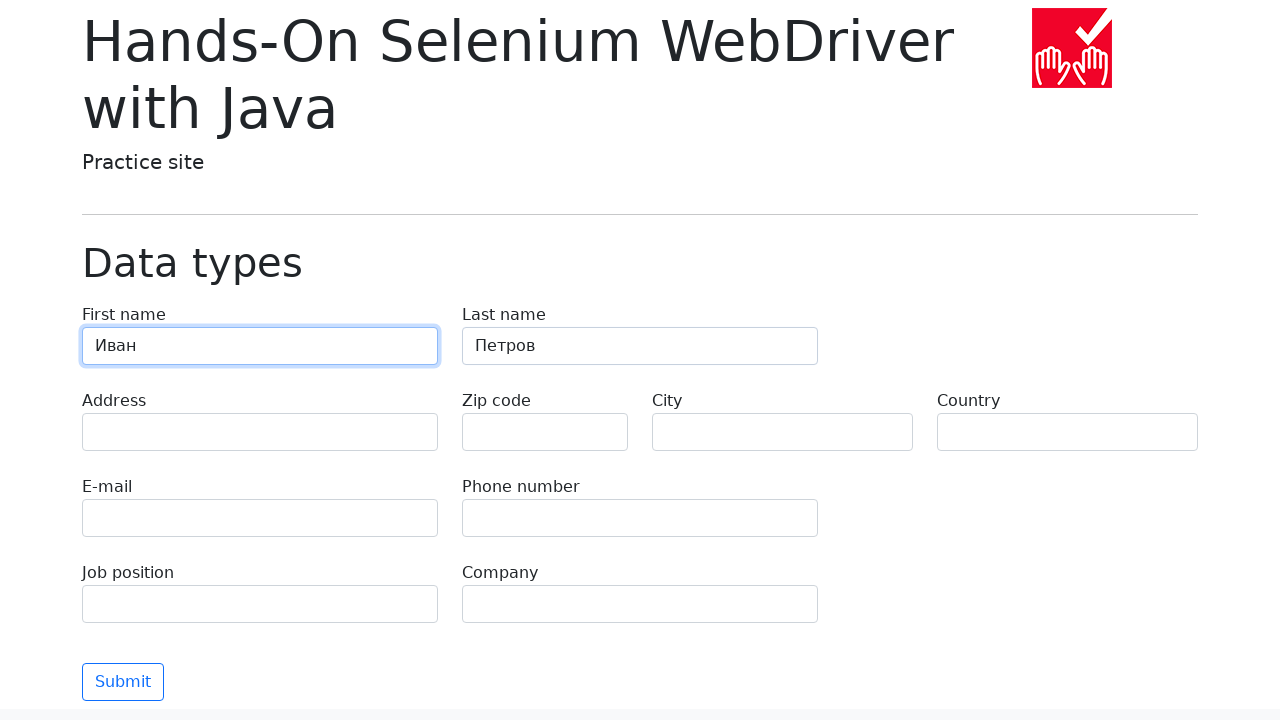

Filled address field with 'Ленина, 55-3' on [name="address"]
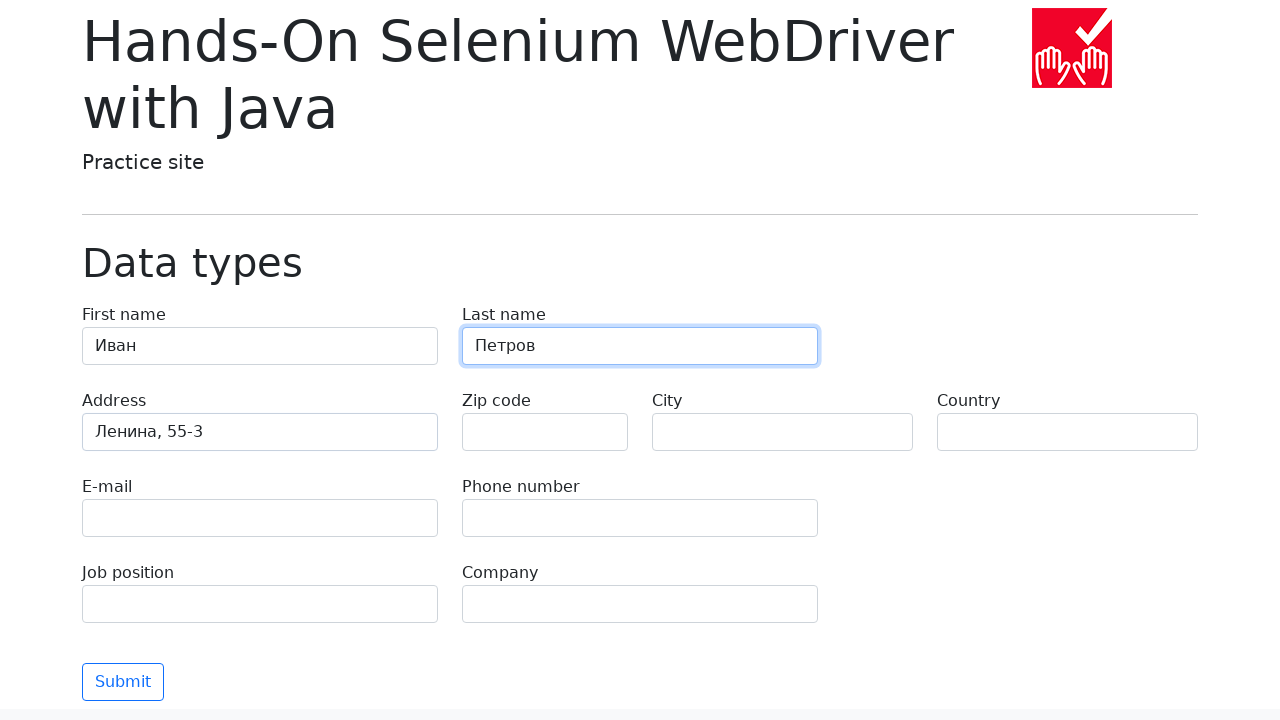

Left zip-code field empty intentionally to trigger validation error on [name="zip-code"]
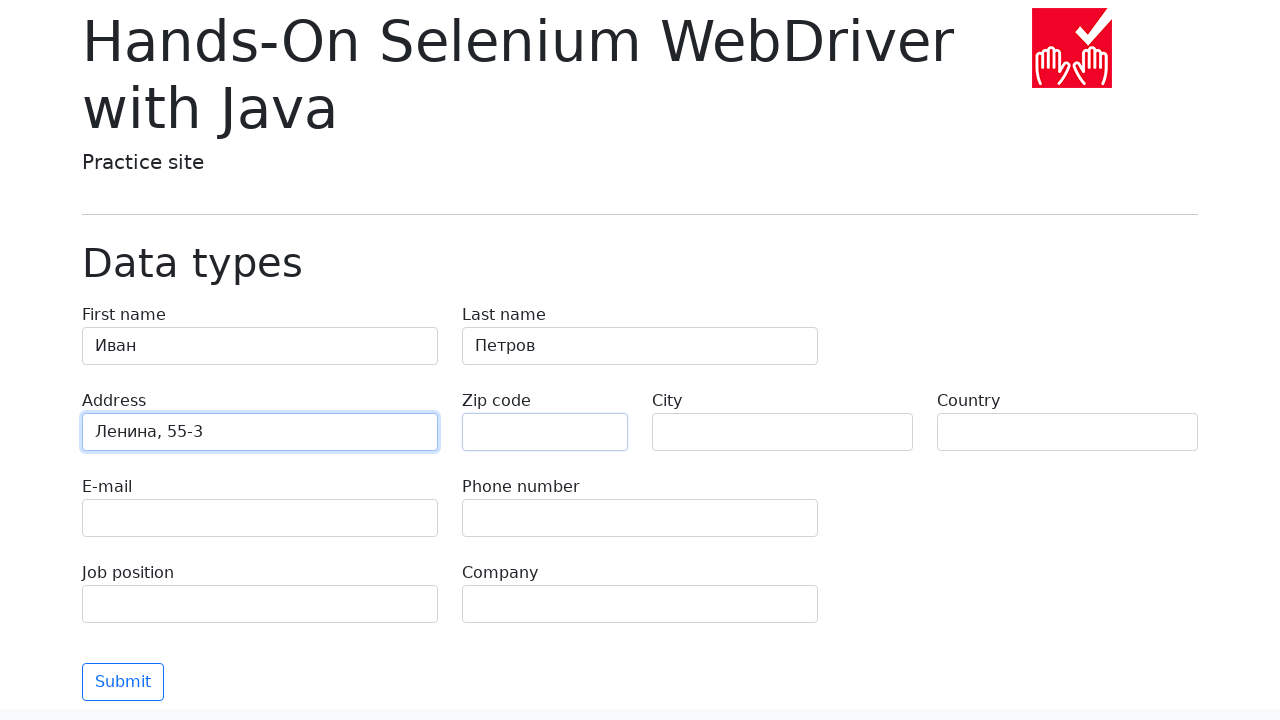

Filled city field with 'Москва' on [name="city"]
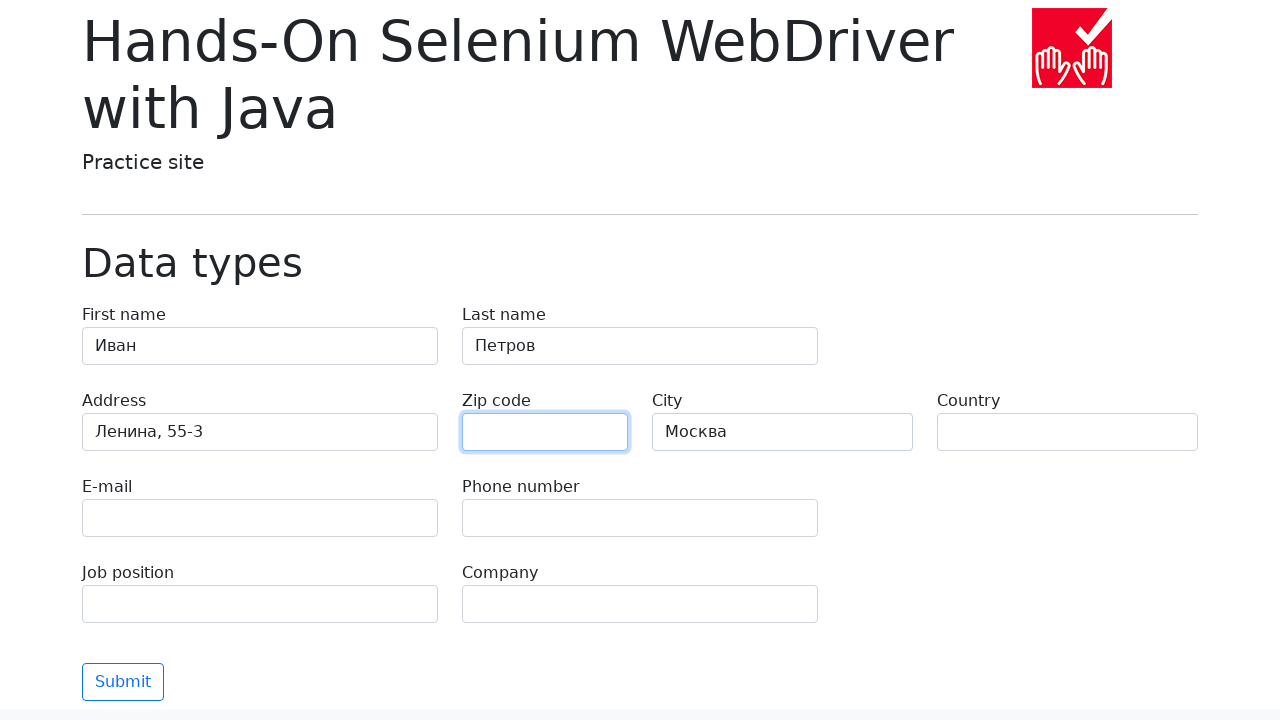

Filled country field with 'Россия' on [name="country"]
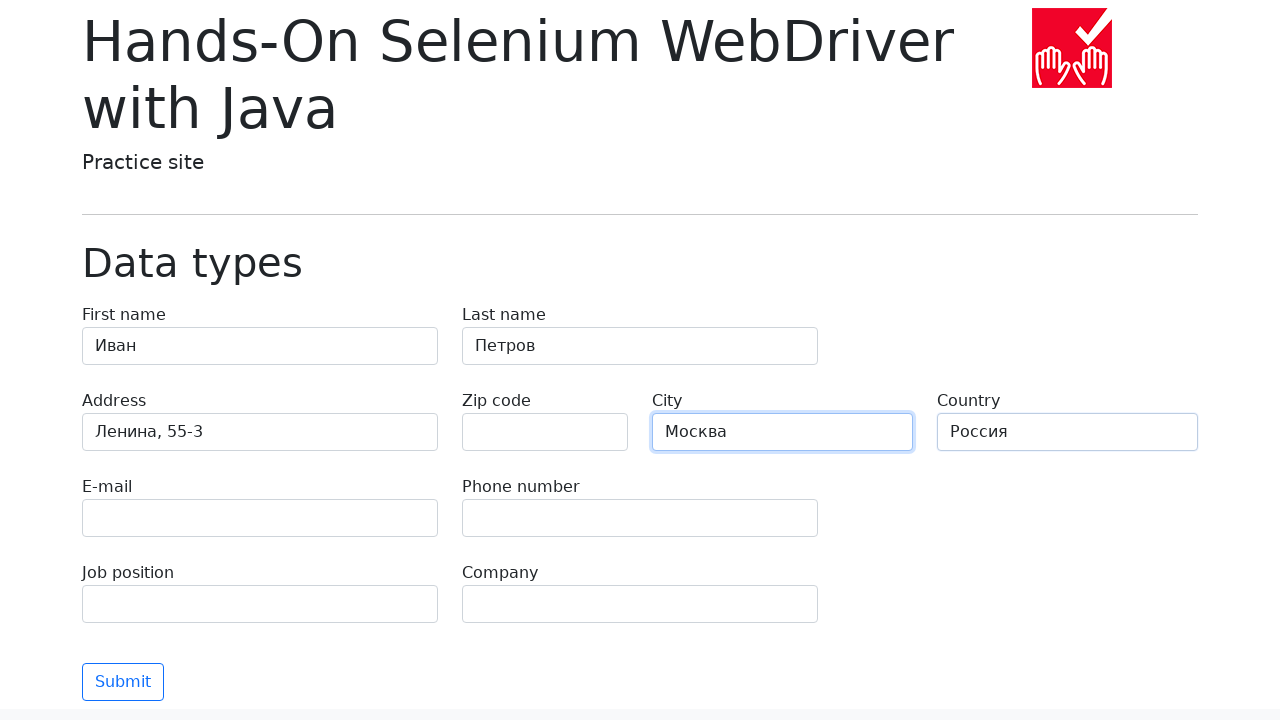

Filled email field with 'test@skypro.com' on [name="e-mail"]
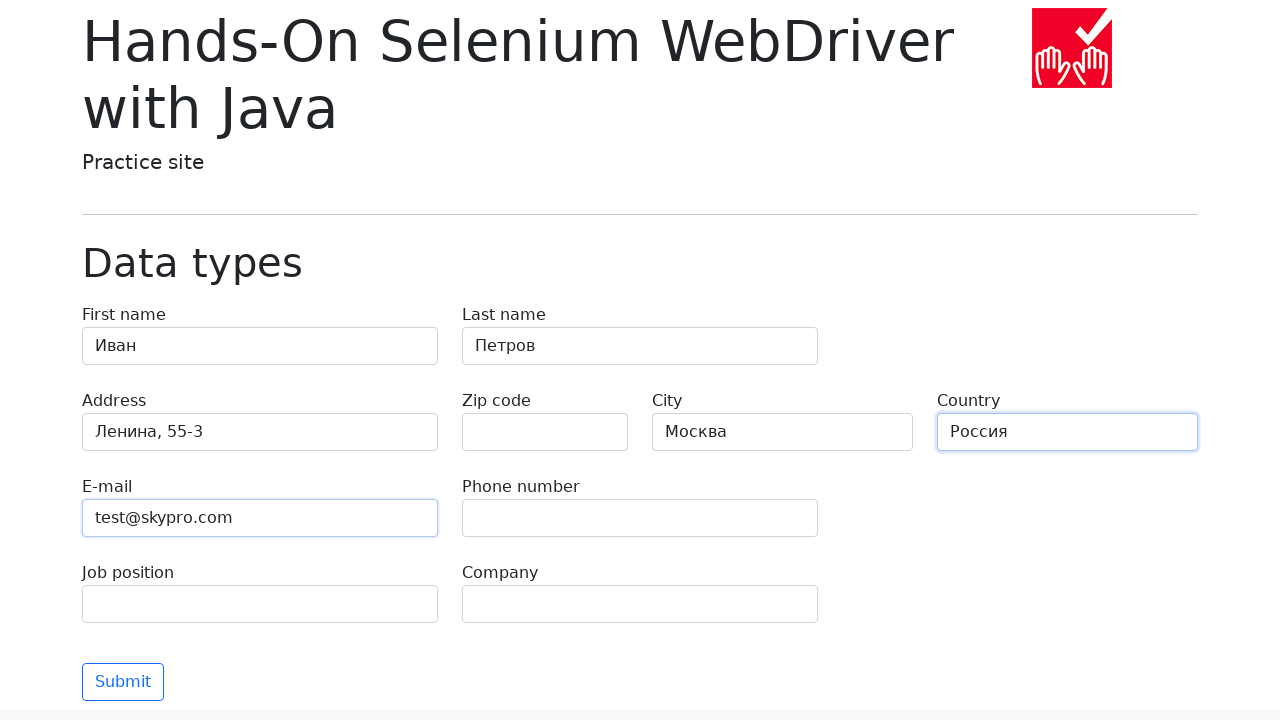

Filled phone field with '+7985899998787' on [name="phone"]
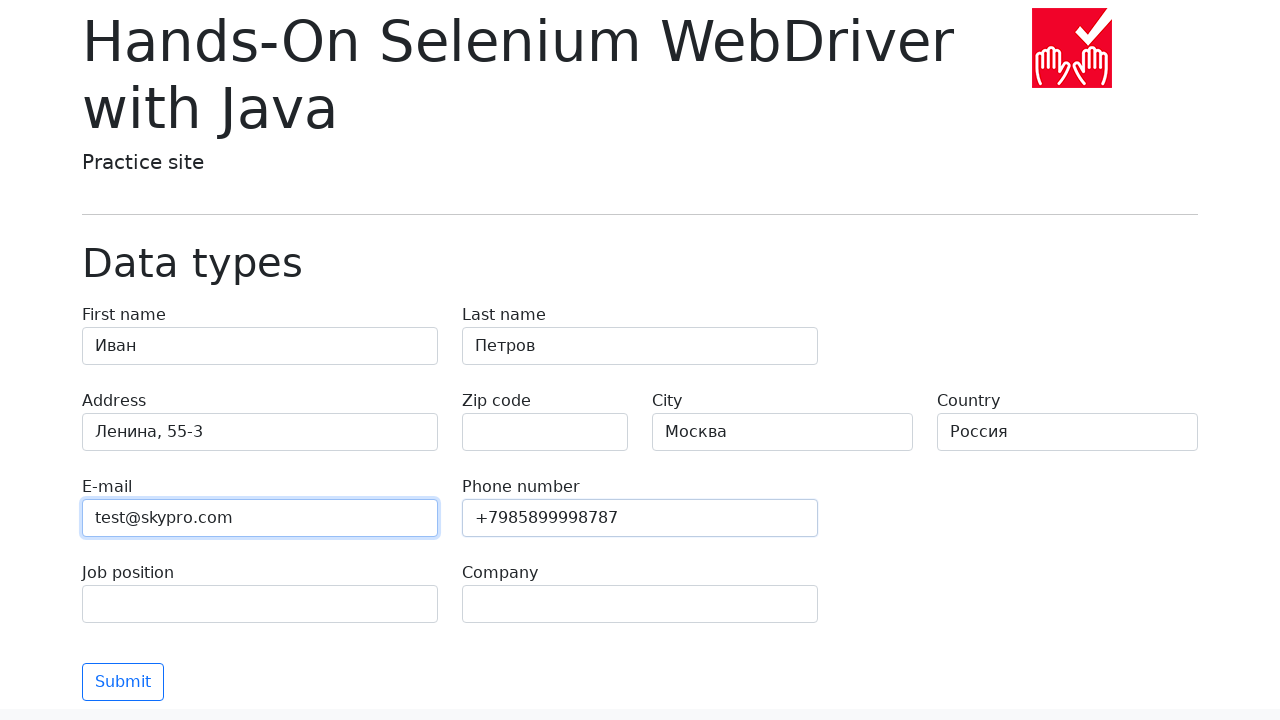

Filled job position field with 'QA' on [name="job-position"]
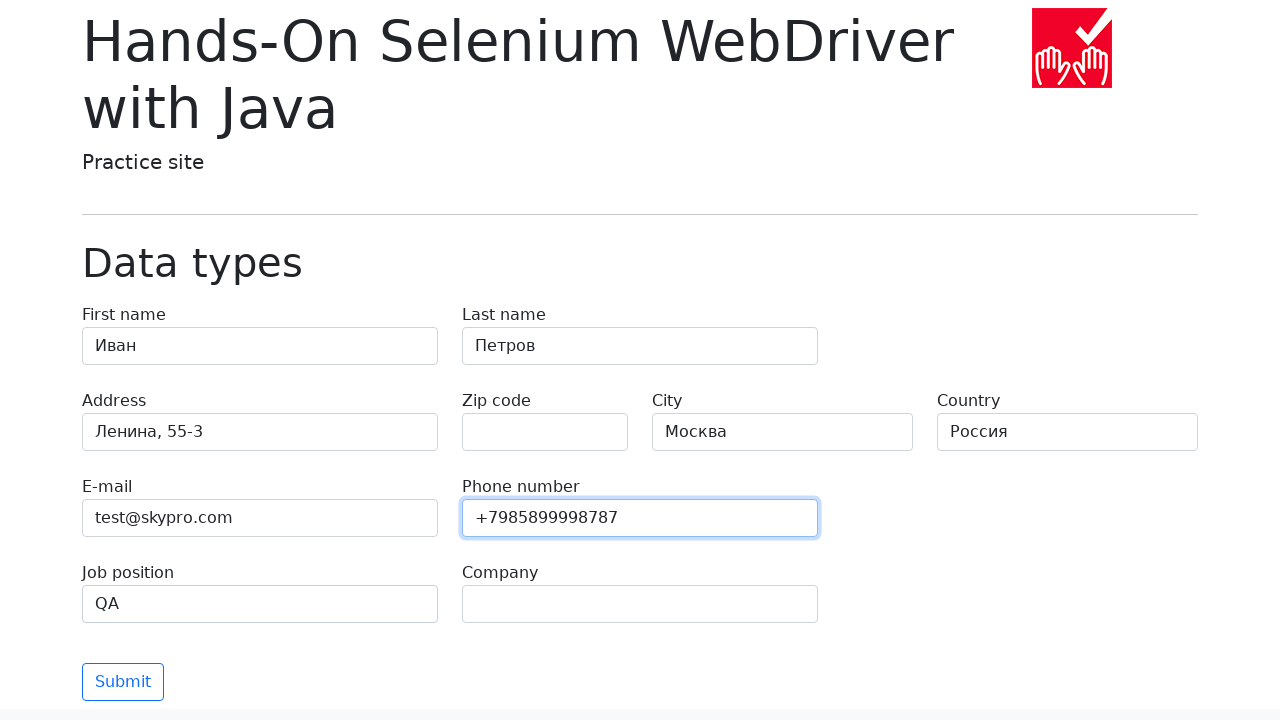

Filled company field with 'SkyPro' on [name="company"]
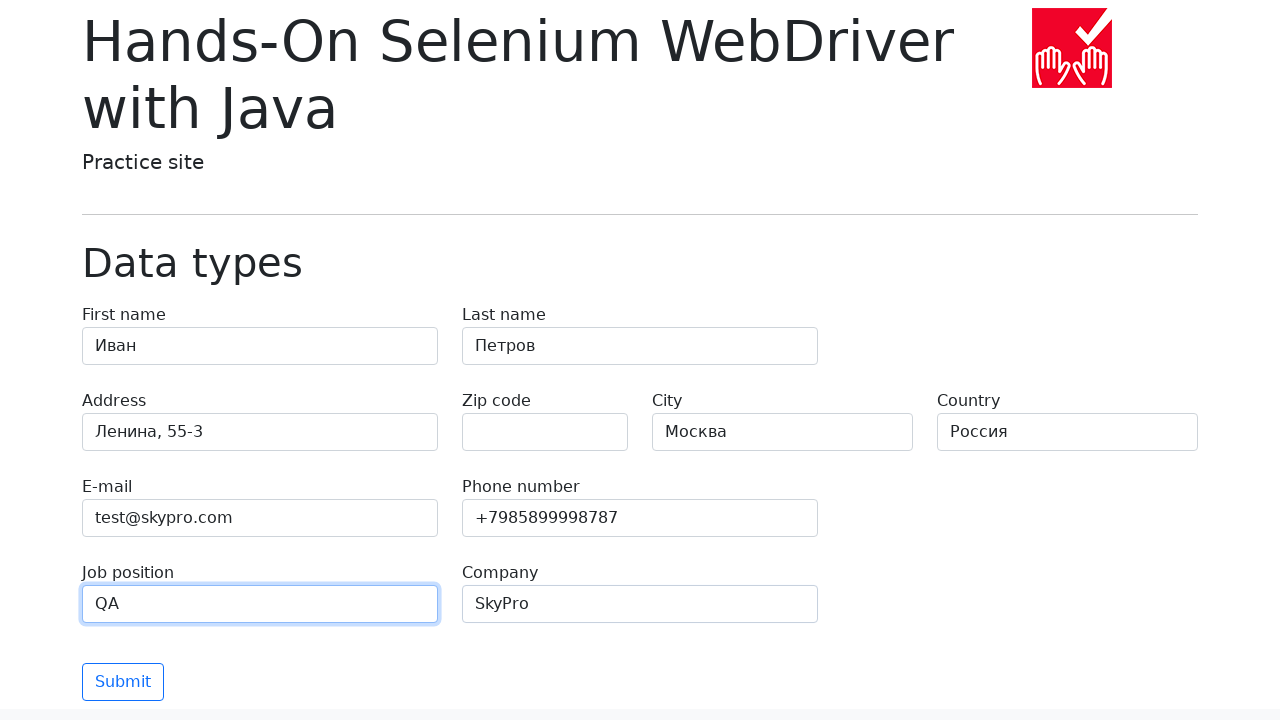

Clicked submit button to validate form at (123, 682) on button
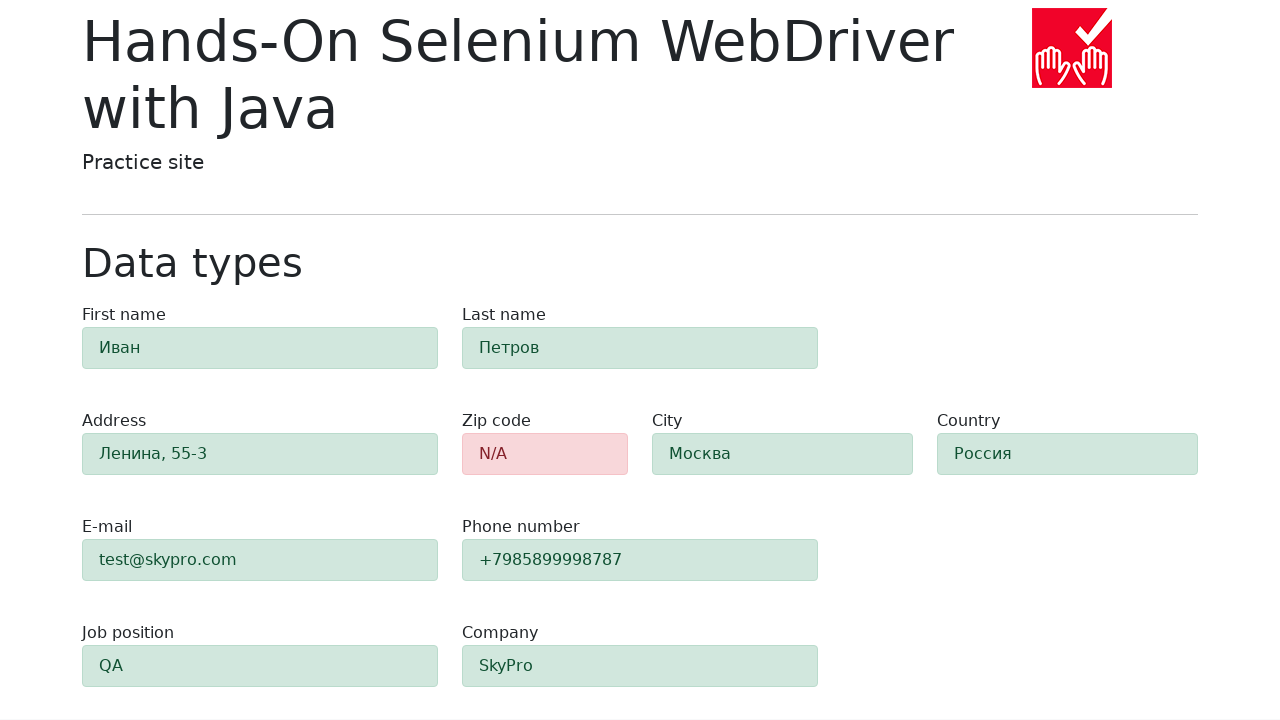

Form validation completed and zip-code field is visible with error styling
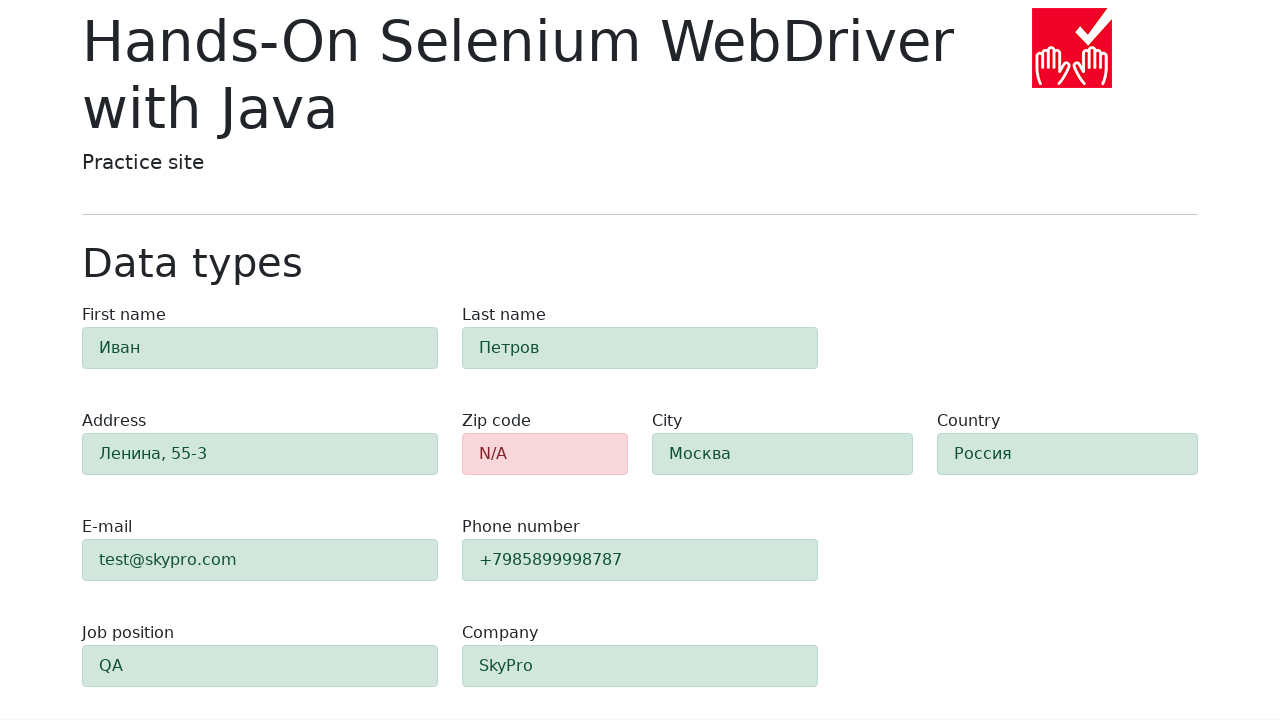

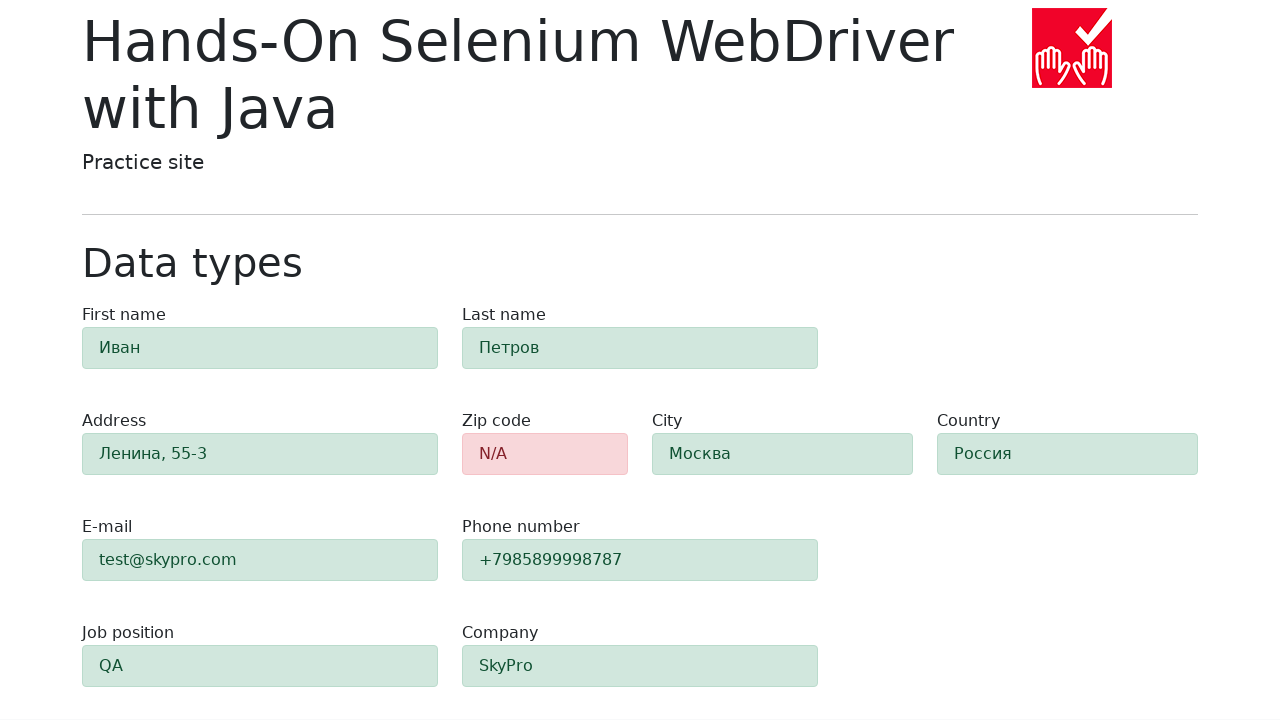